Navigates to the eCourts India homepage and maximizes the browser window

Starting URL: https://ecourts.gov.in/ecourts_home/

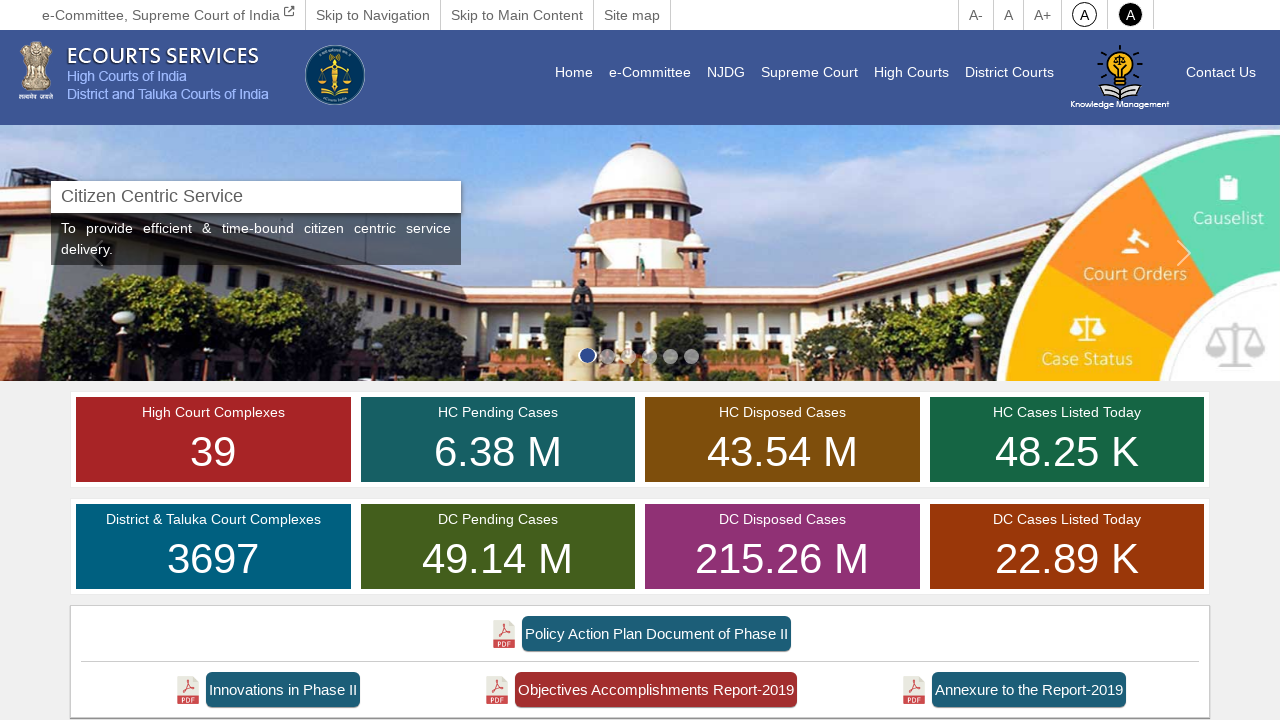

Waited for eCourts India homepage to load (DOM content loaded)
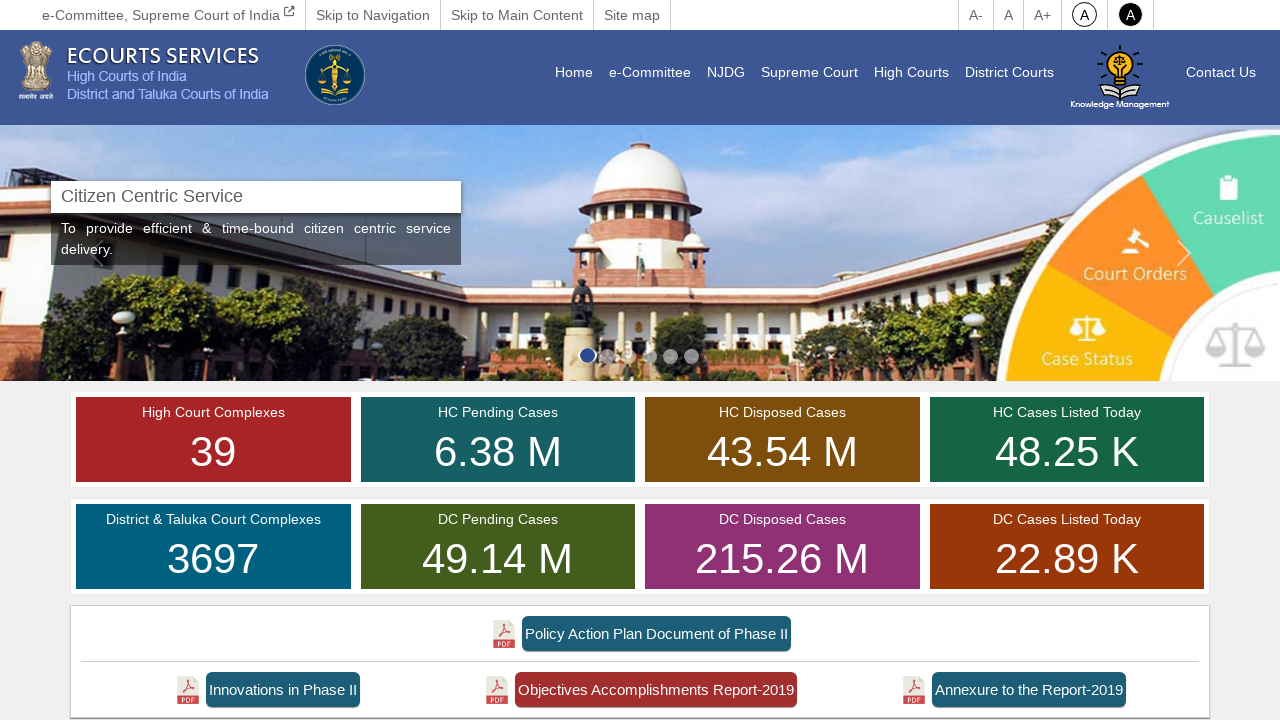

Maximized browser window to 1920x1080
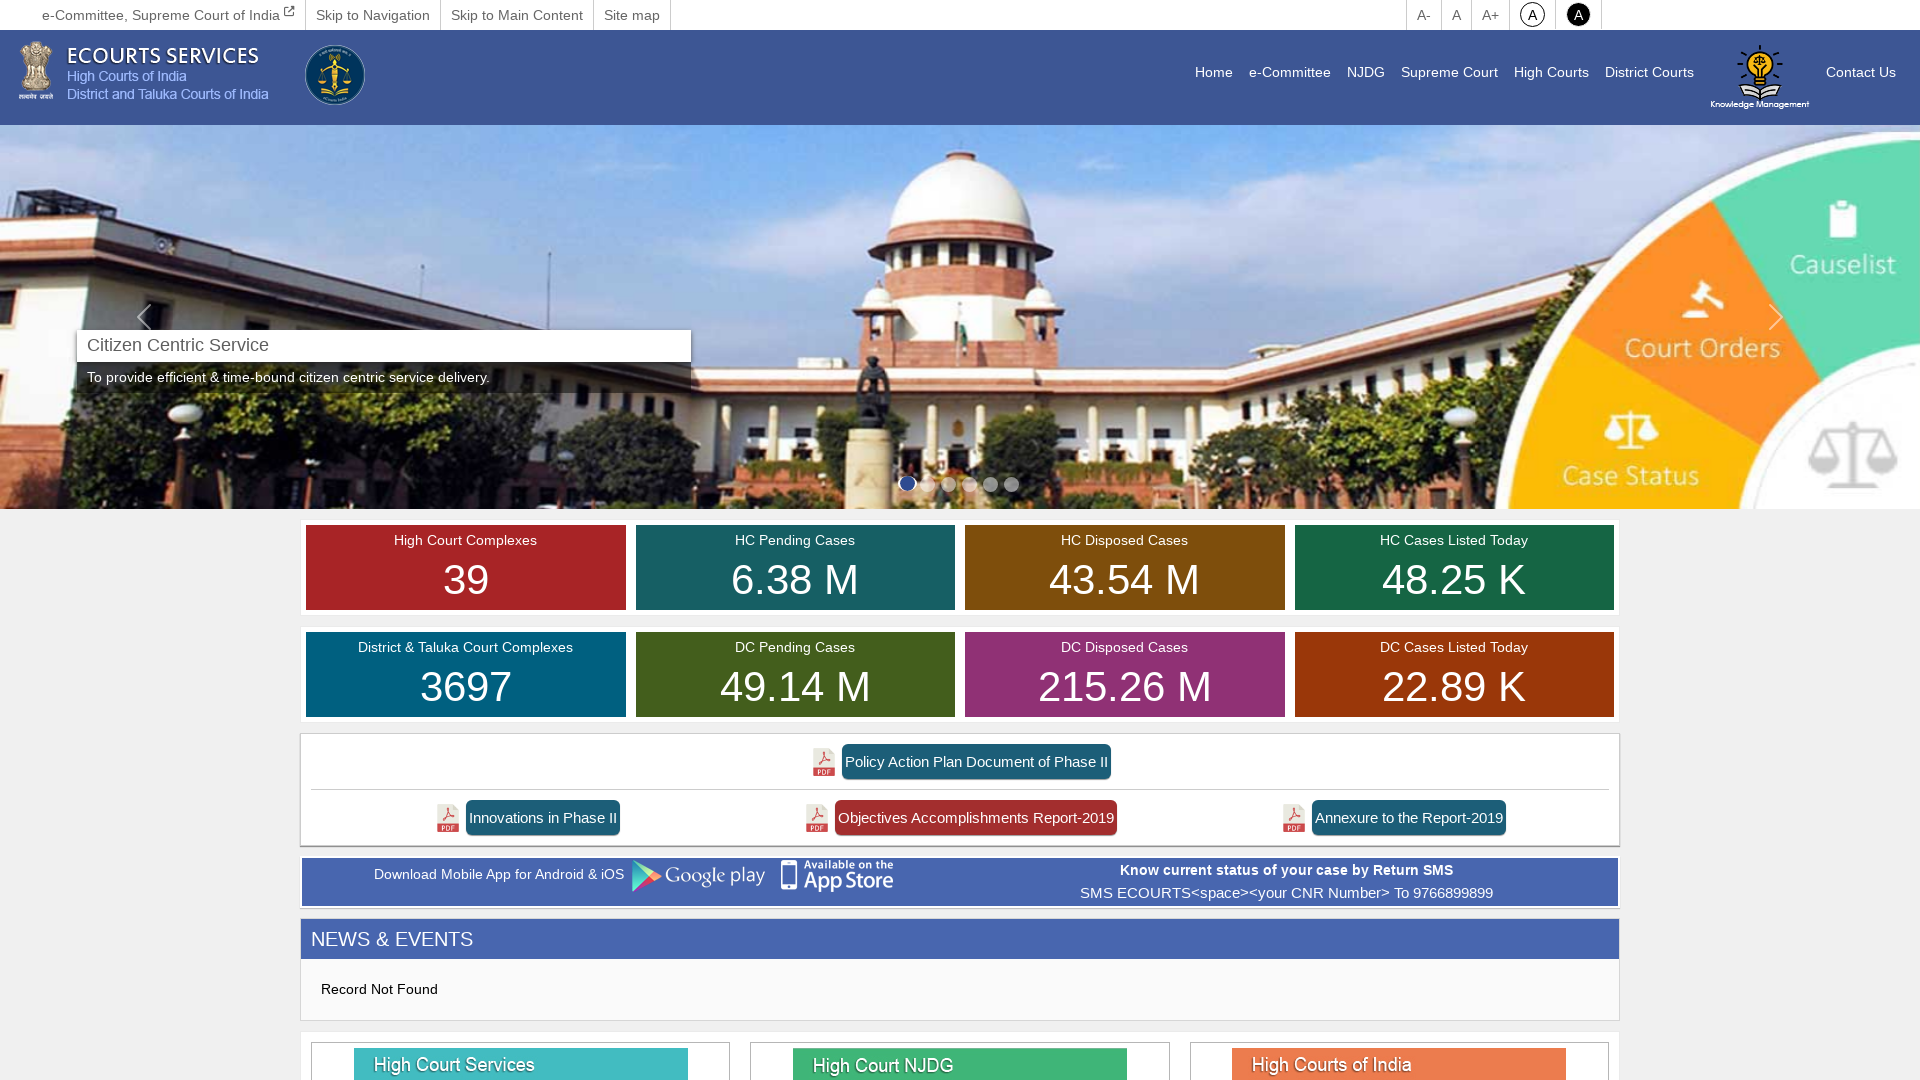

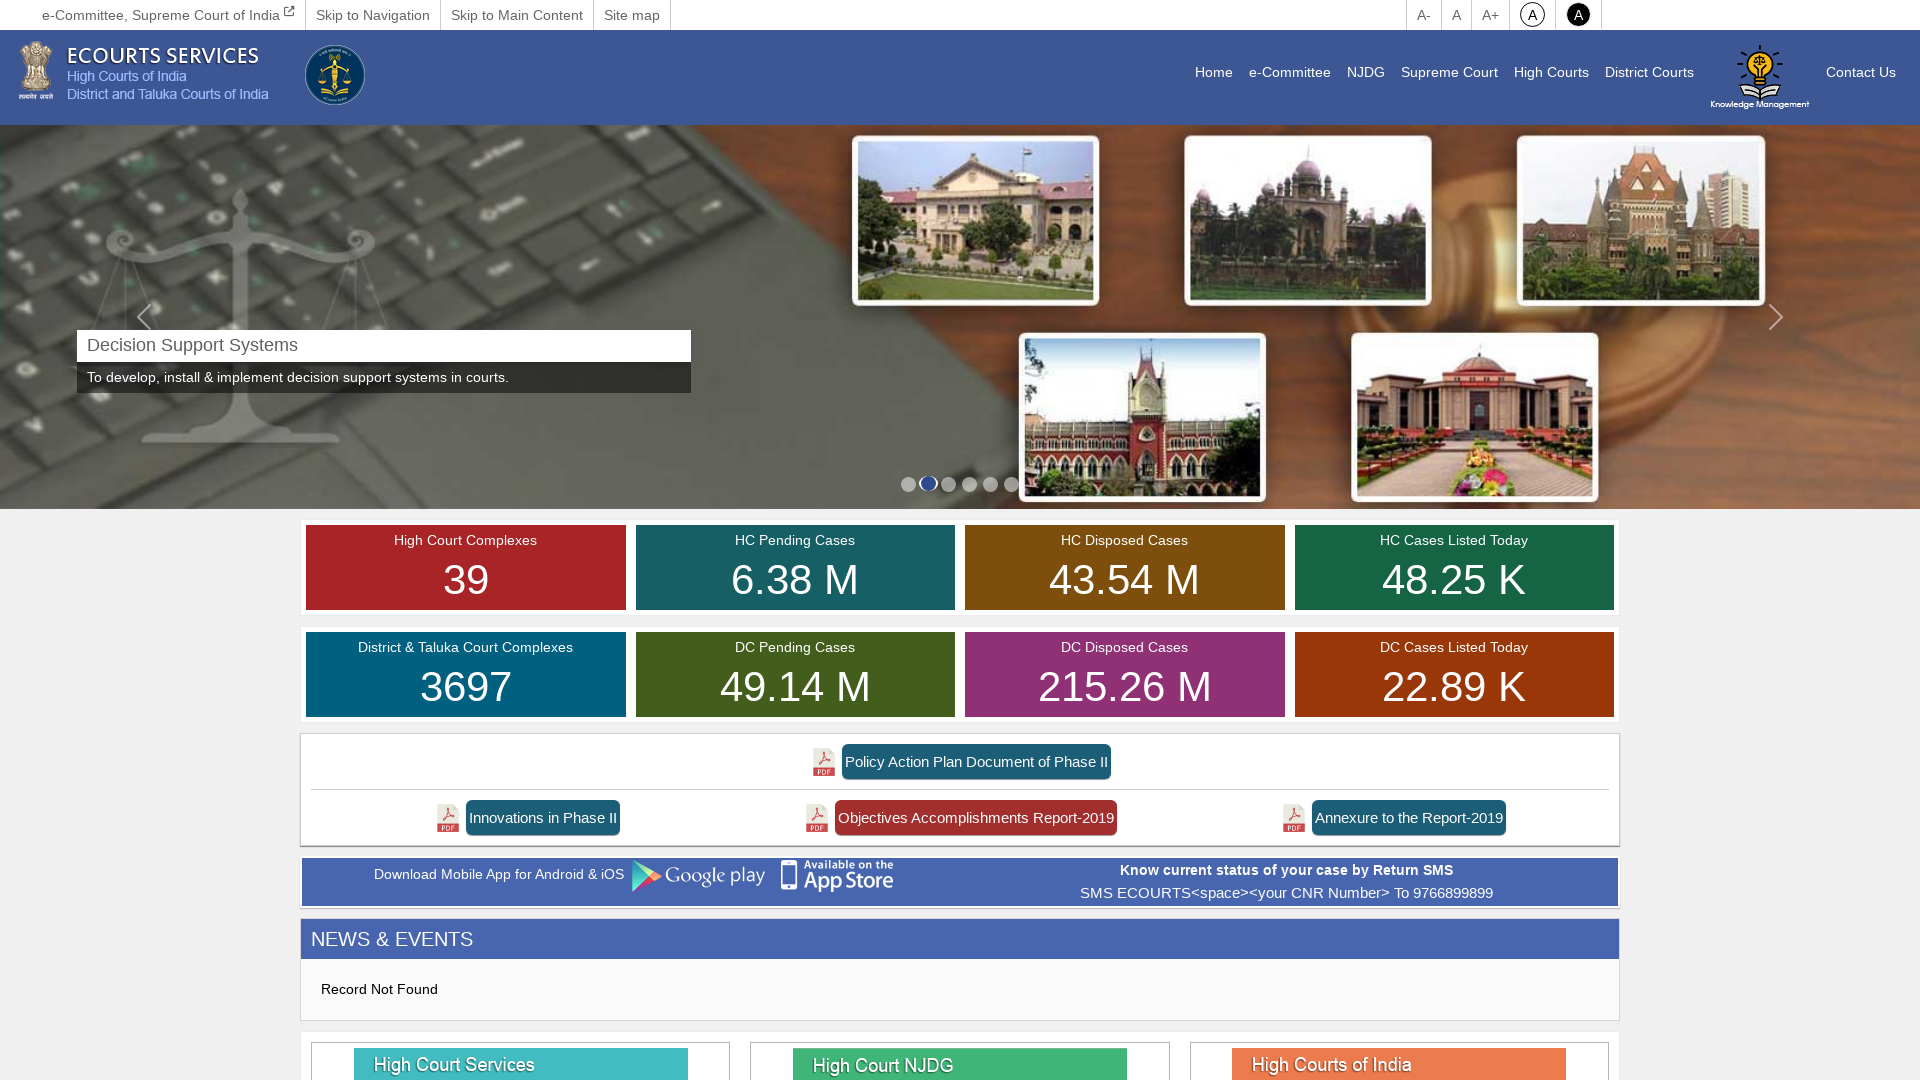